Automates a case search on the Delhi High Court website by filling in case type, case number, year, and captcha fields, then submitting the search form and waiting for results.

Starting URL: https://delhihighcourt.nic.in/app/get-case-type-status

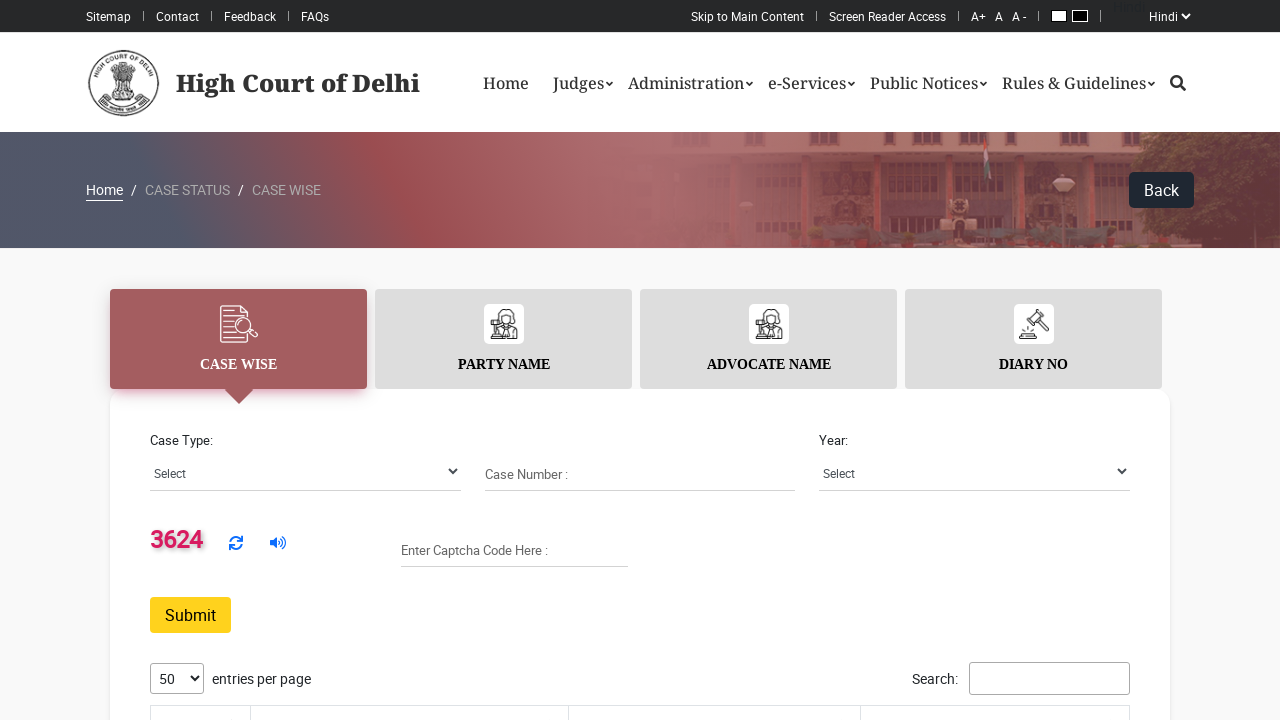

Waited for case type selector to be available
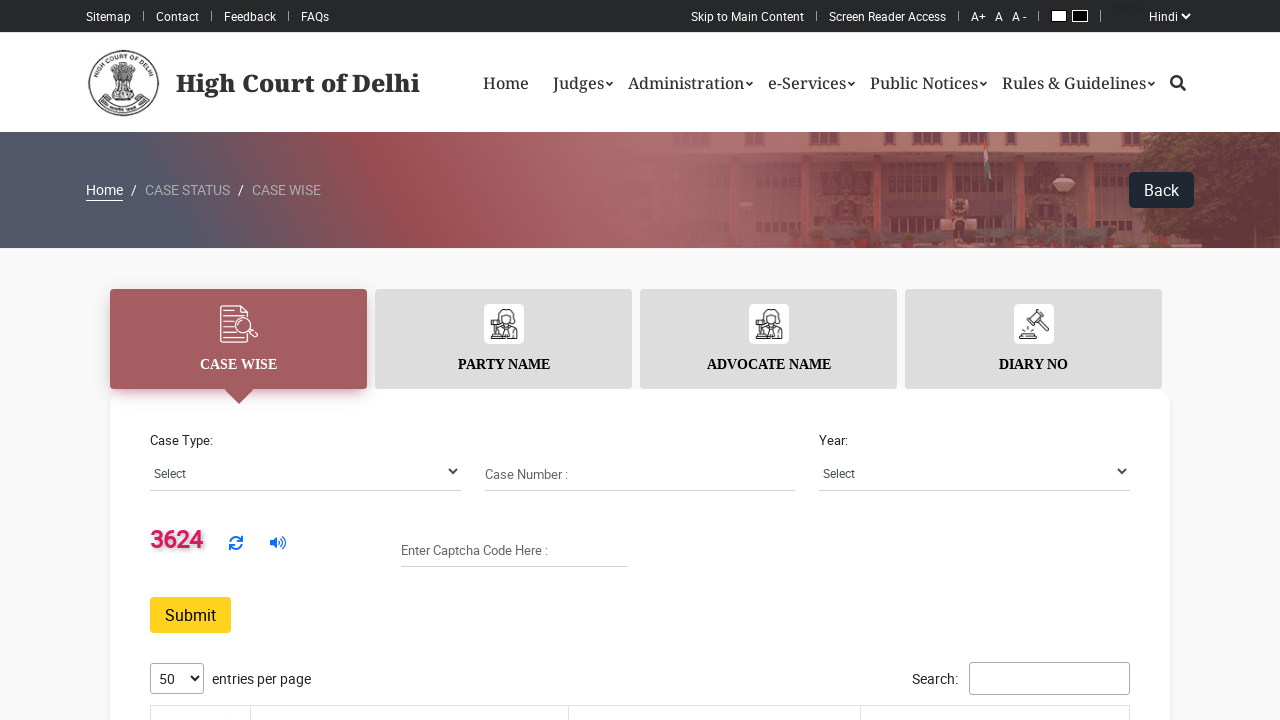

Retrieved captcha text from the page
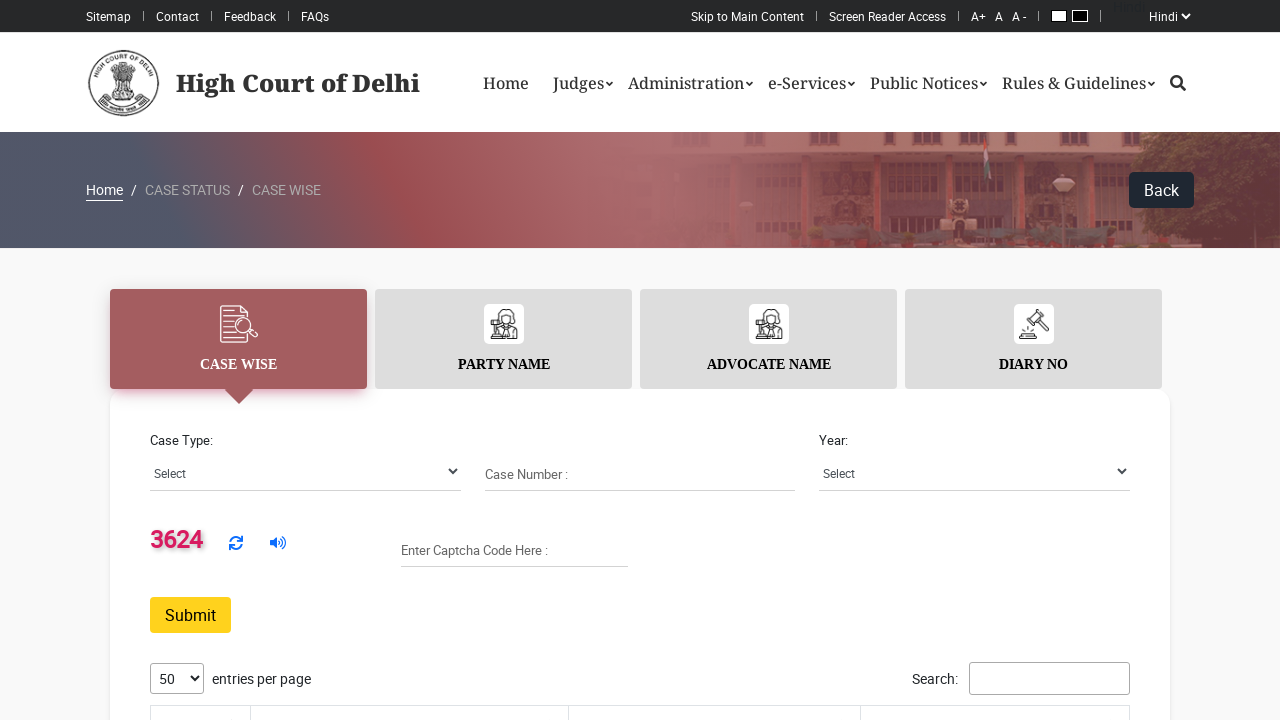

Selected 'BAIL APPLN.' from case type dropdown on #case_type
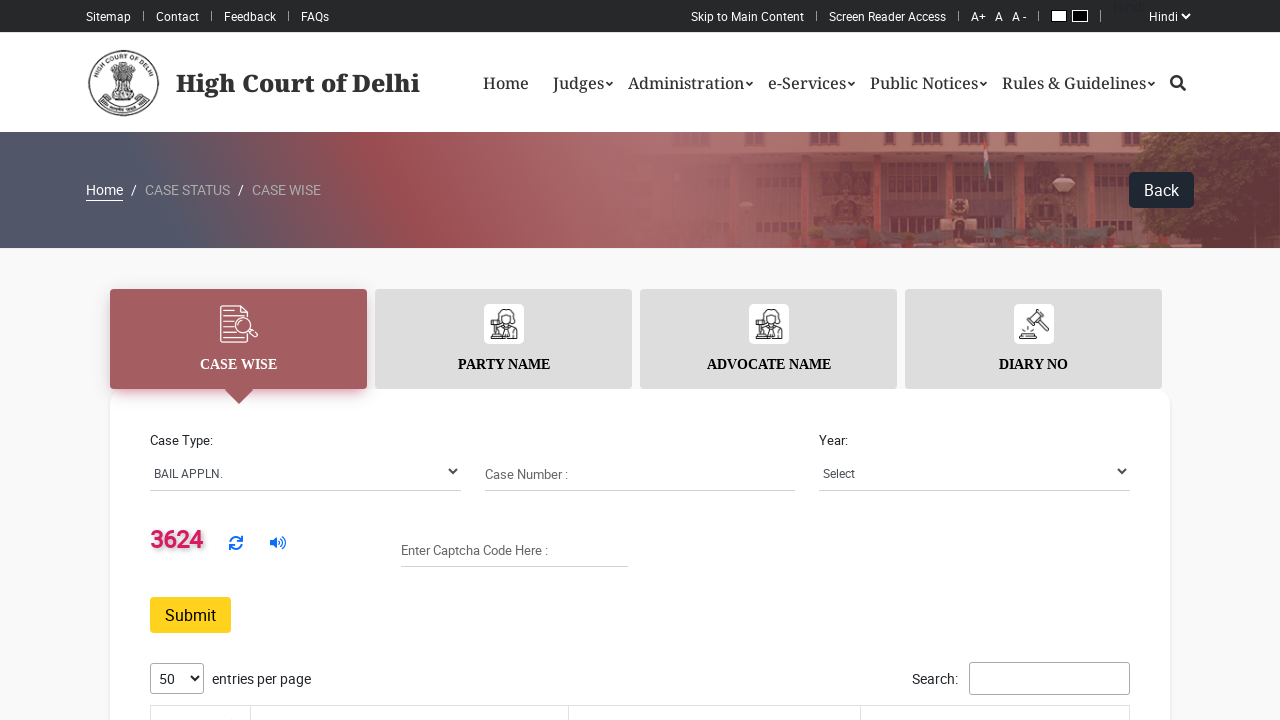

Filled in case number '1201' on #case_number
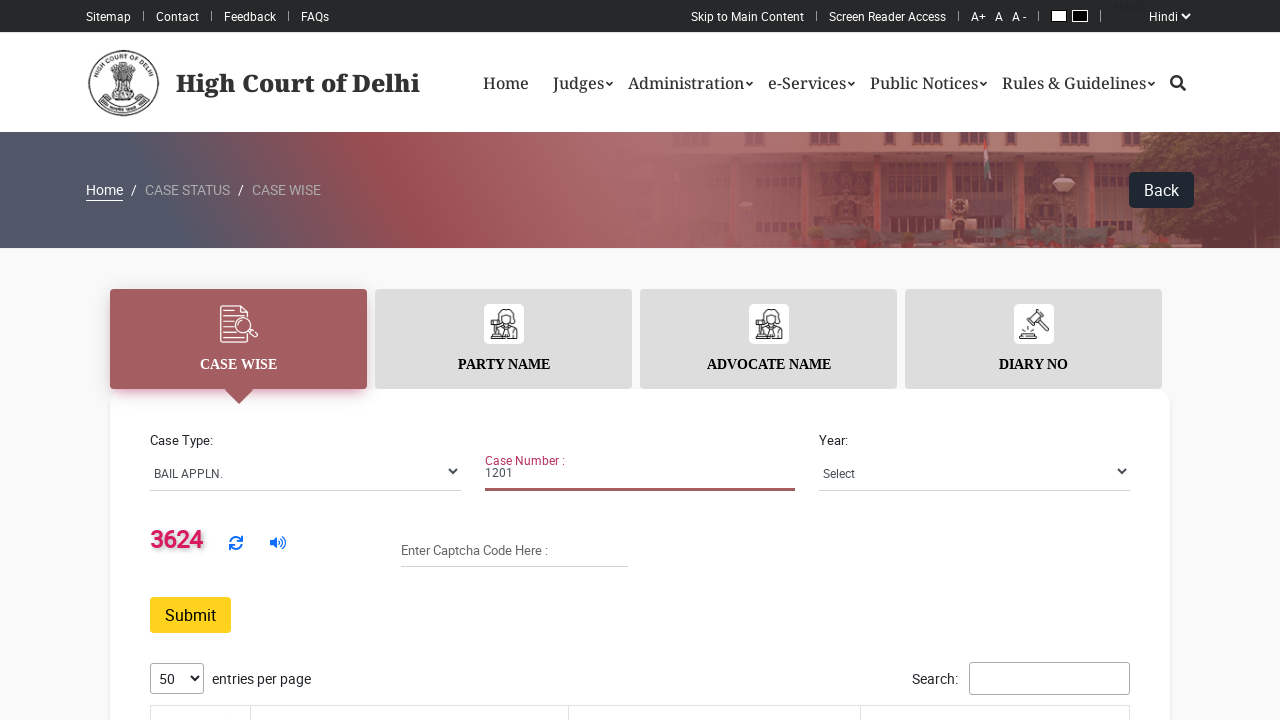

Selected year '2025' from case year dropdown on #case_year
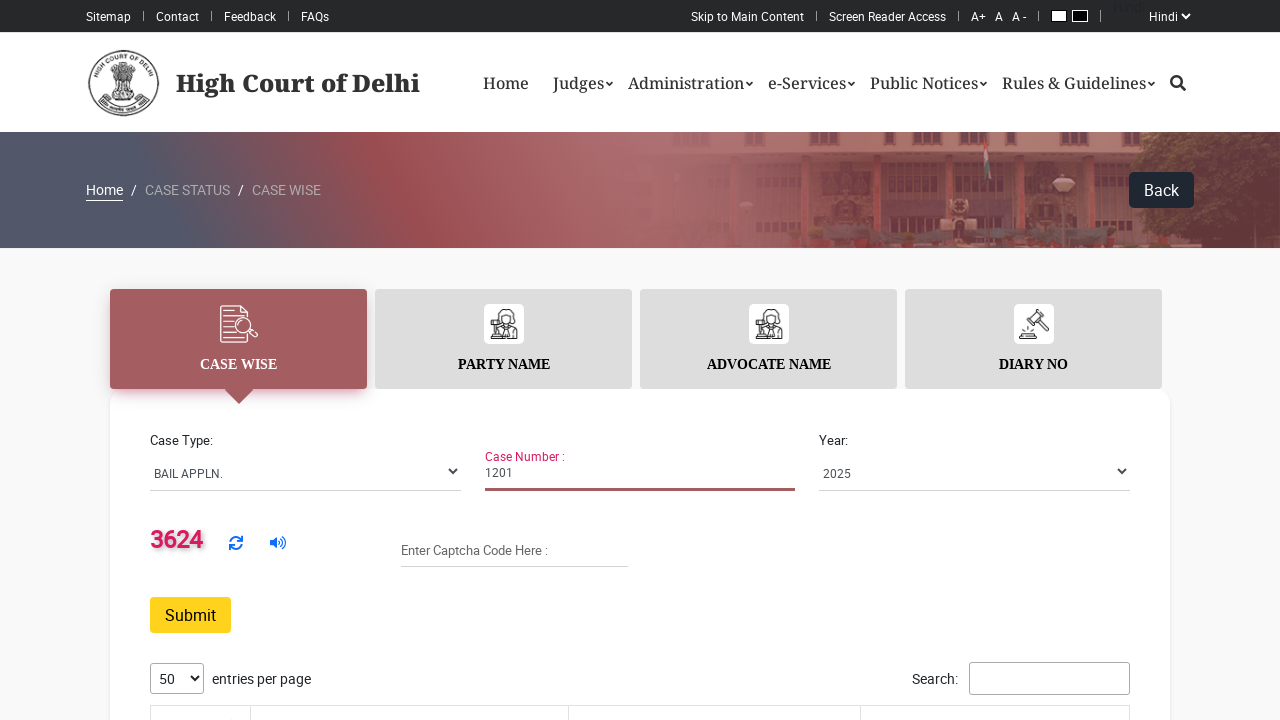

Filled in captcha input field with retrieved captcha text on #captchaInput
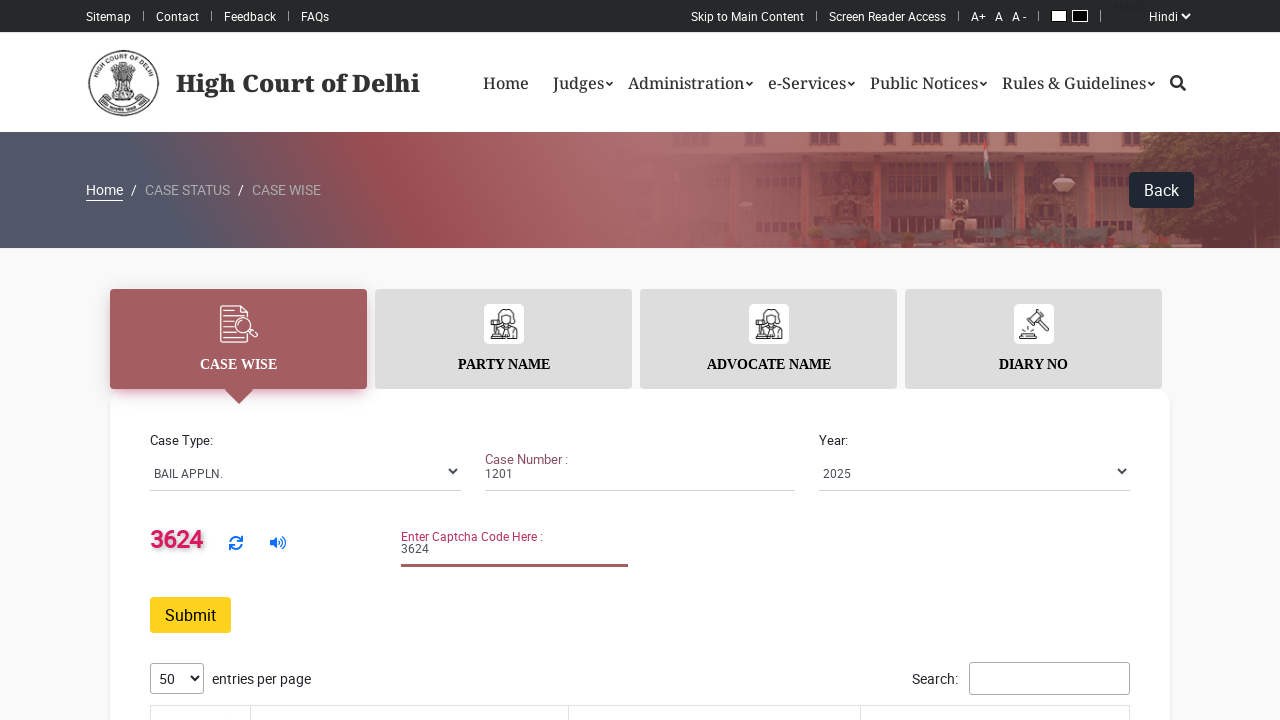

Clicked search button to submit case search form at (190, 615) on #search
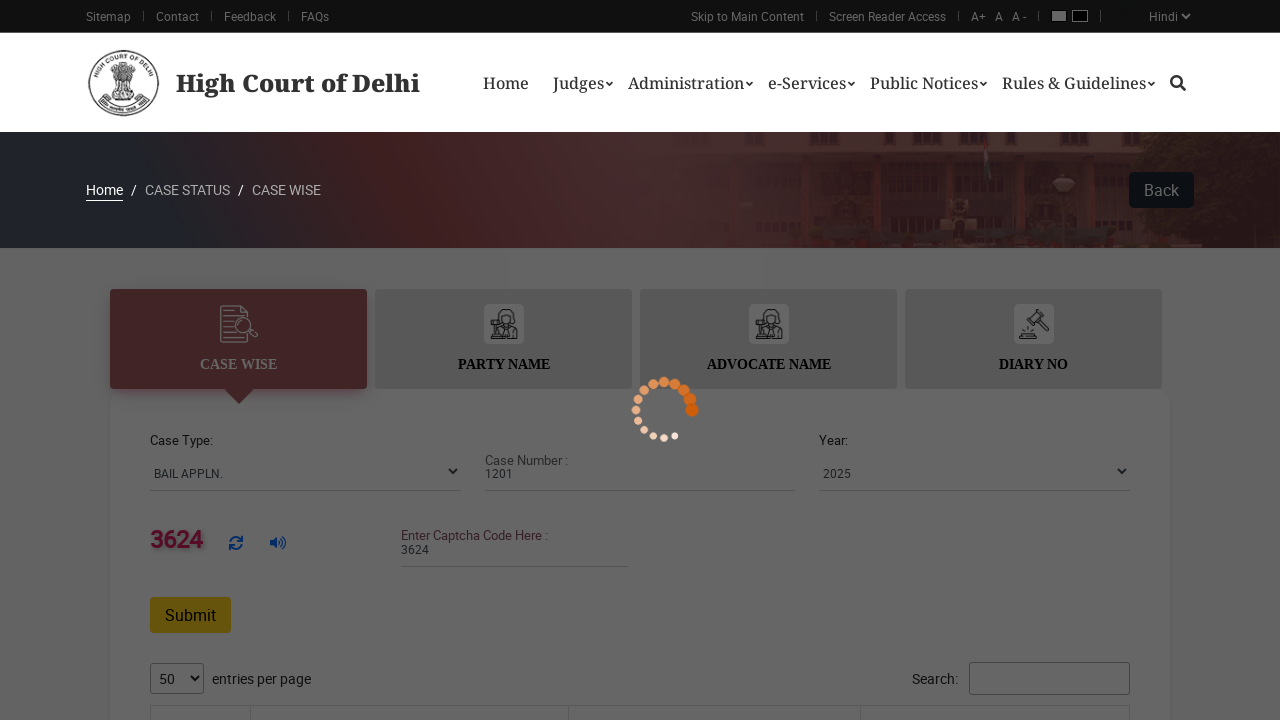

Waited for search results to load (networkidle)
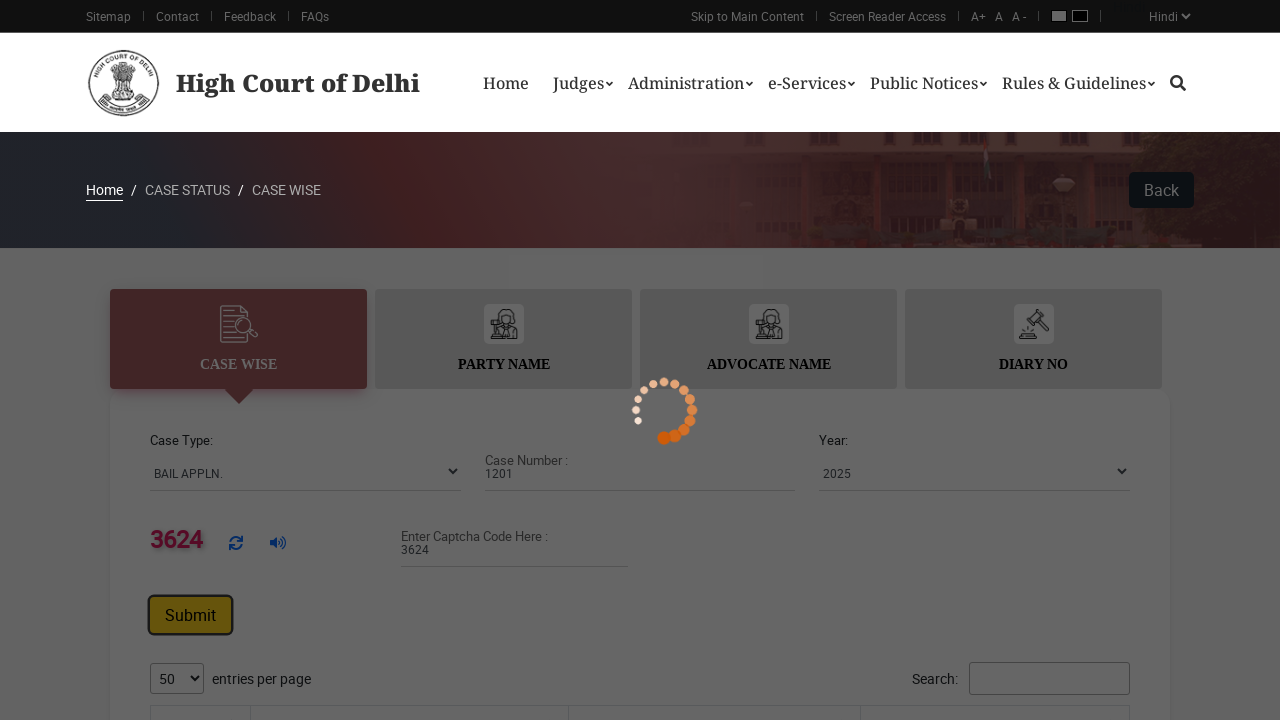

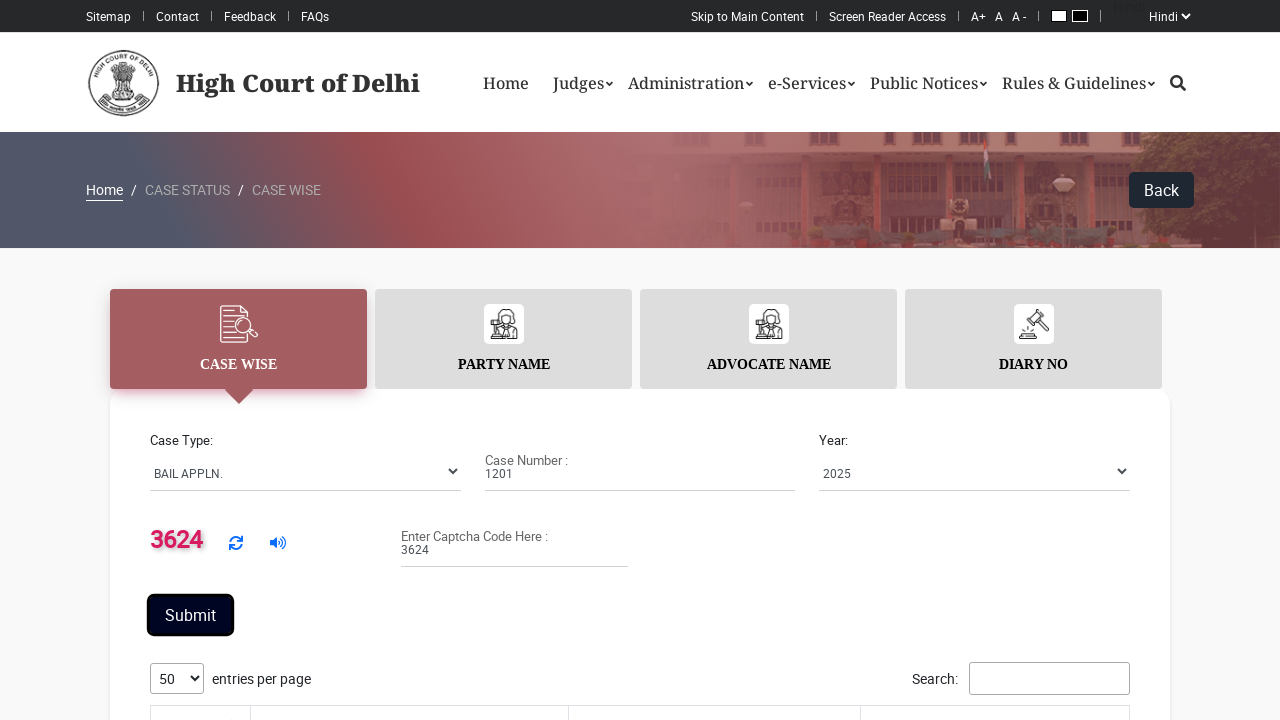